Tests clicking on different links on a practice page, first clicking "Home" link and then "HomewPWPU" link

Starting URL: https://www.tutorialspoint.com/selenium/practice/links.php

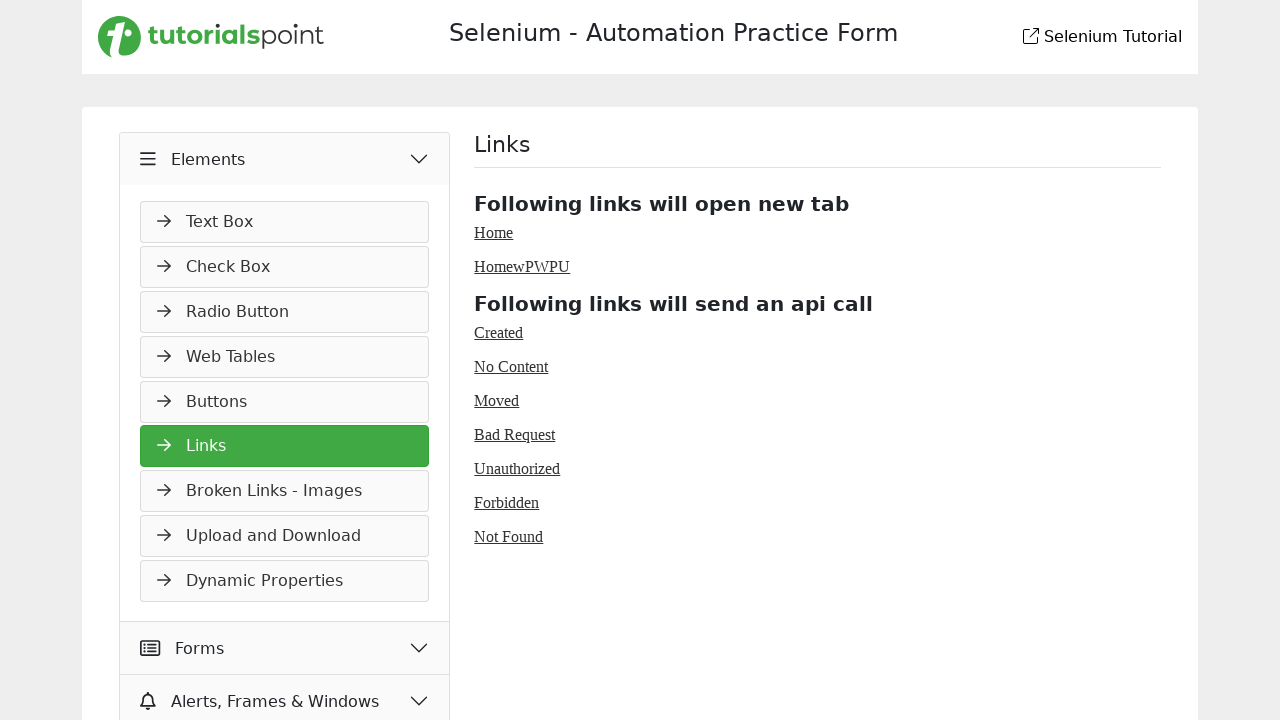

Clicked on Home link at (494, 232) on text=Home
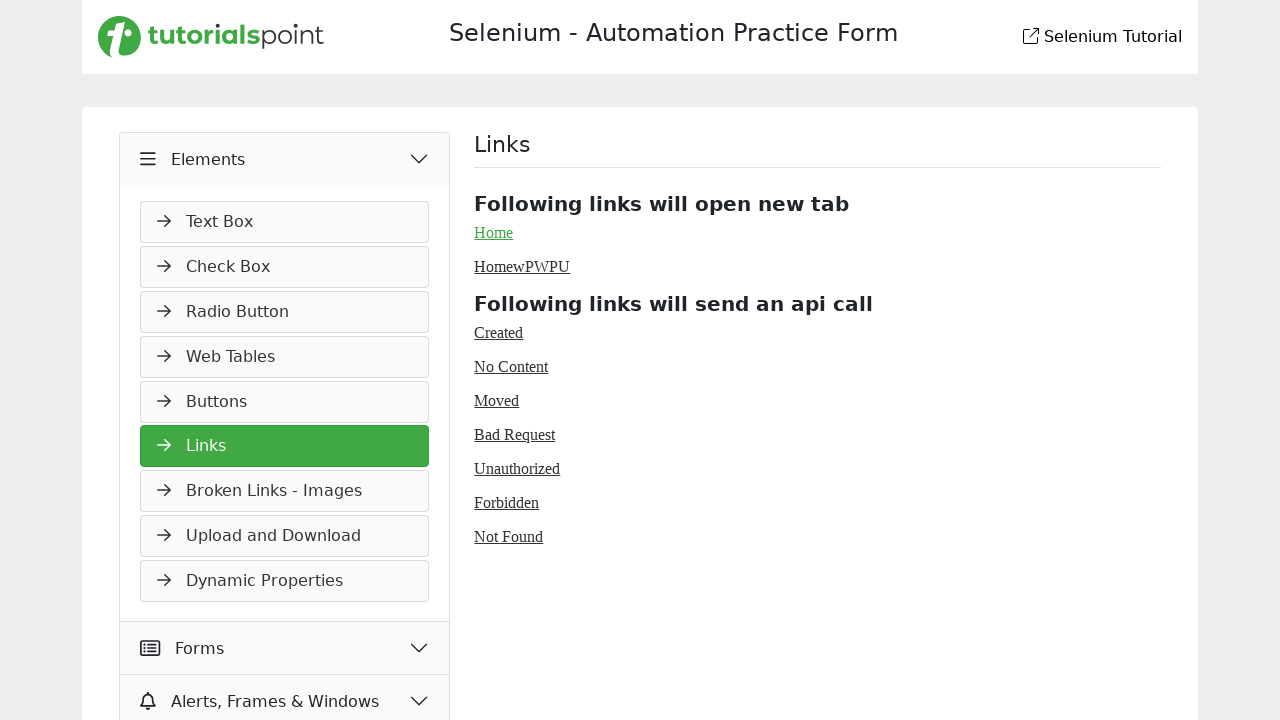

Waited 2 seconds between clicks
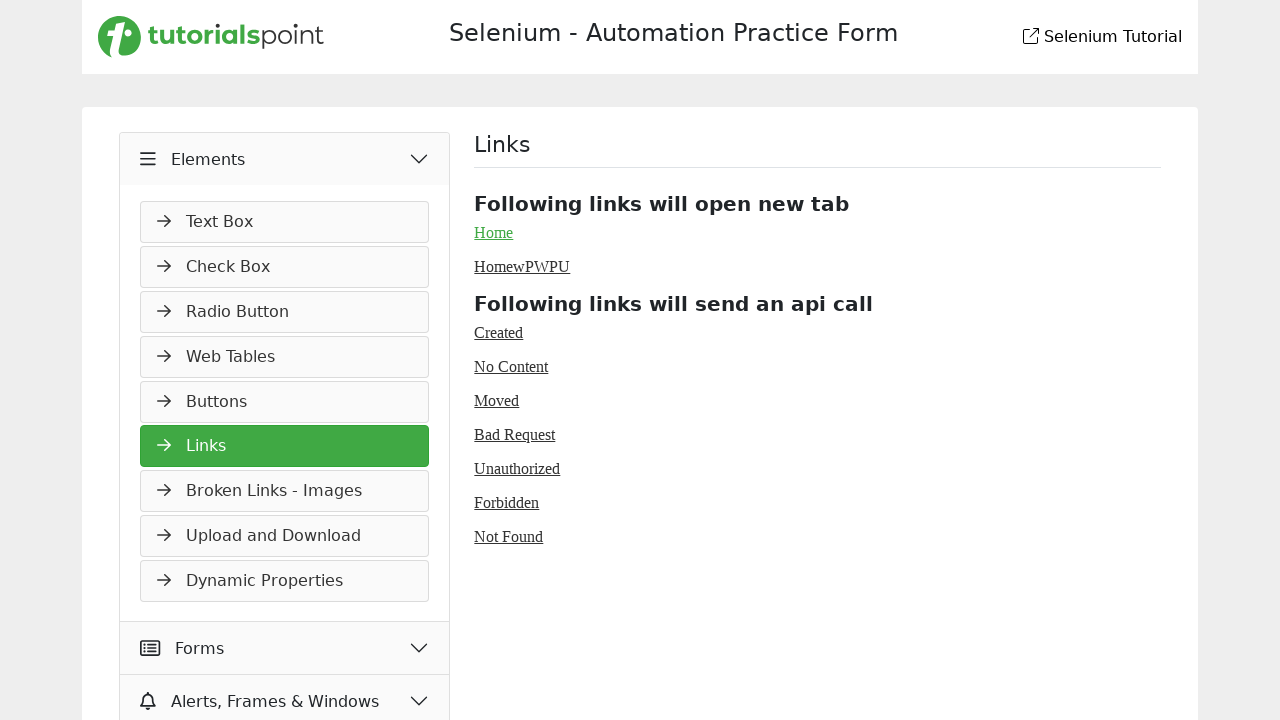

Clicked on HomewPWPU link at (522, 266) on text=HomewPWPU
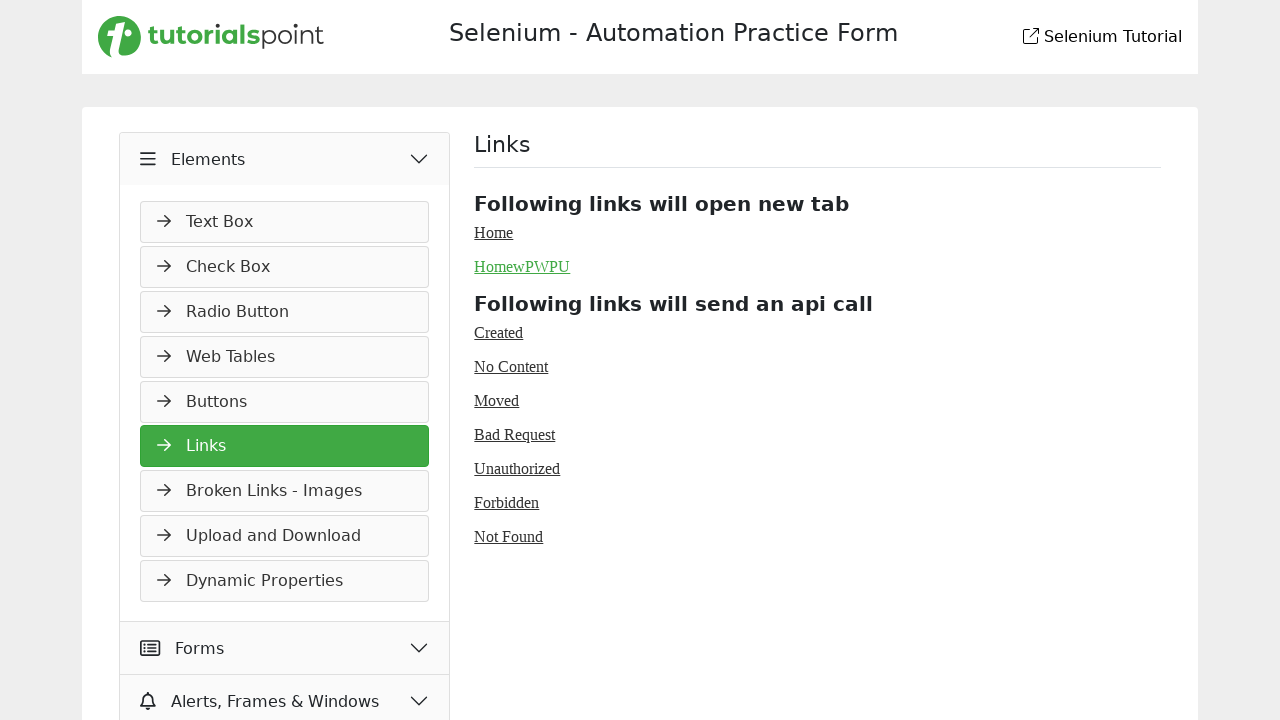

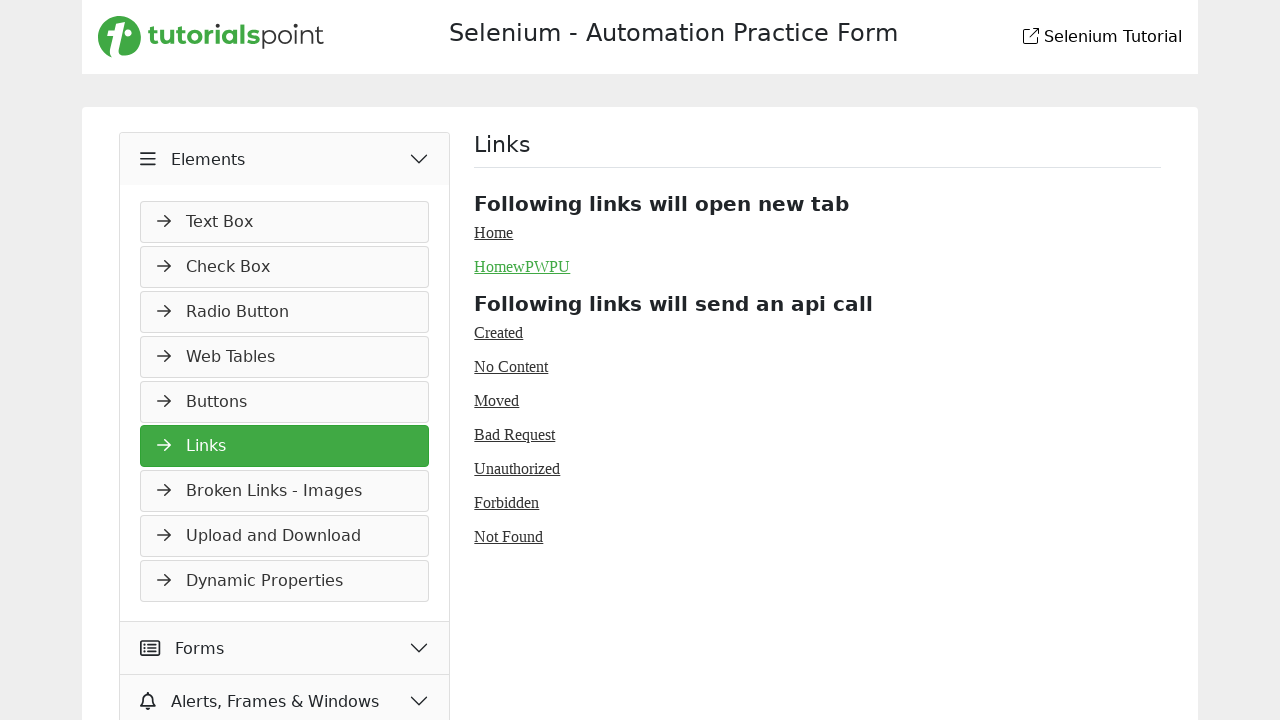